Tests dropdown and multi-select element interactions by selecting options using different methods (by index, visible text, and value) and verifying selections

Starting URL: https://www.softwaretestingmaterial.com/sample-webpage-to-automate/

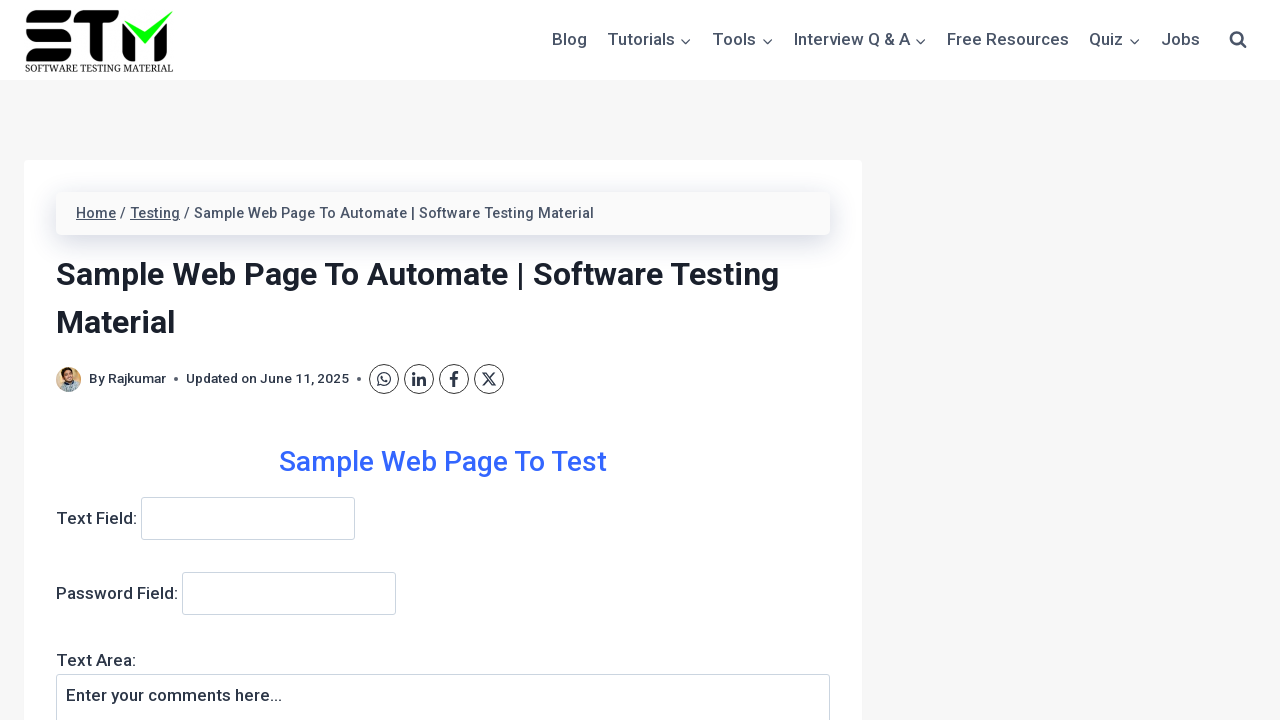

Scrolled down to dropdown elements (1400px)
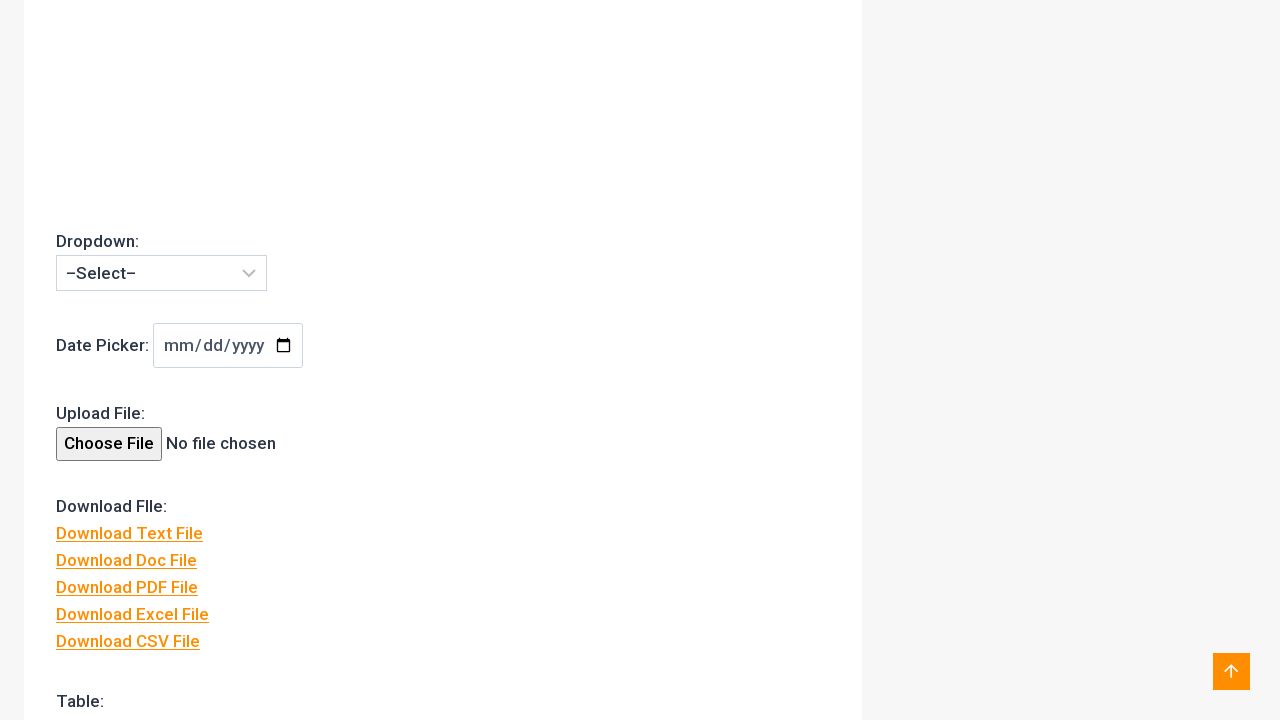

Located single select dropdown element
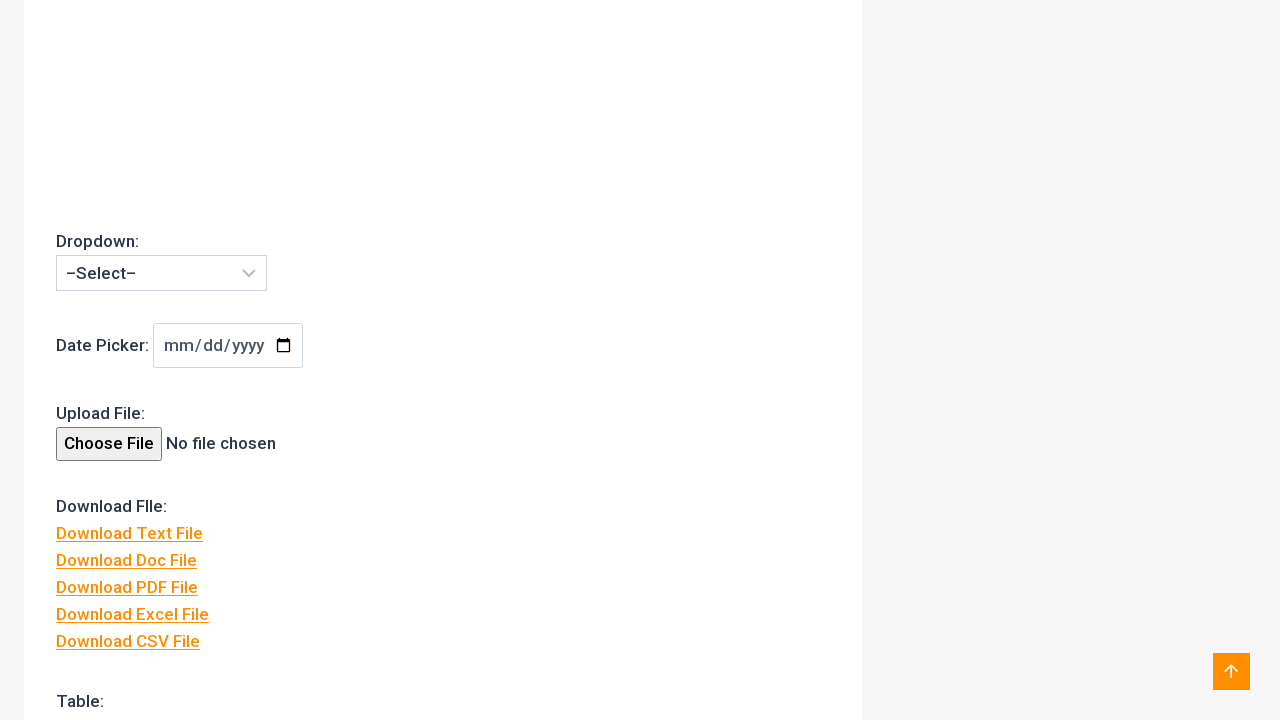

Selected 5th option in dropdown by index on select[name='dropdown']
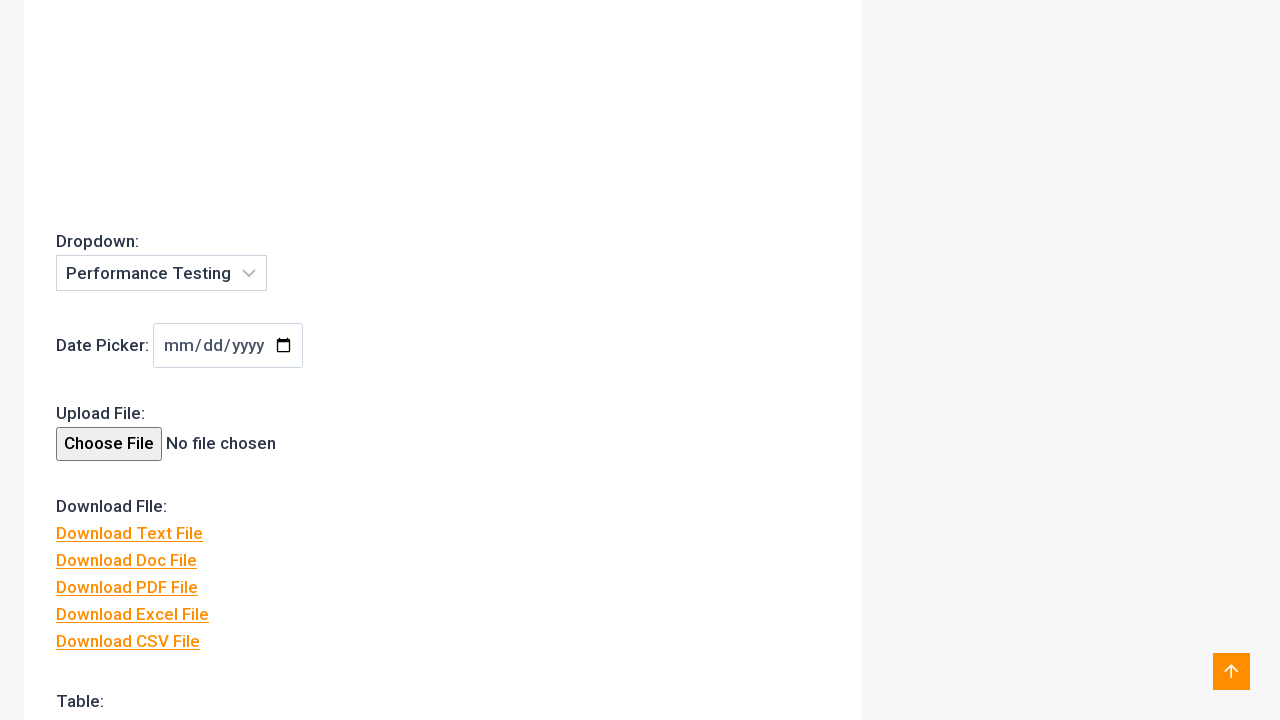

Selected 'Selenium' option by visible text on select[name='dropdown']
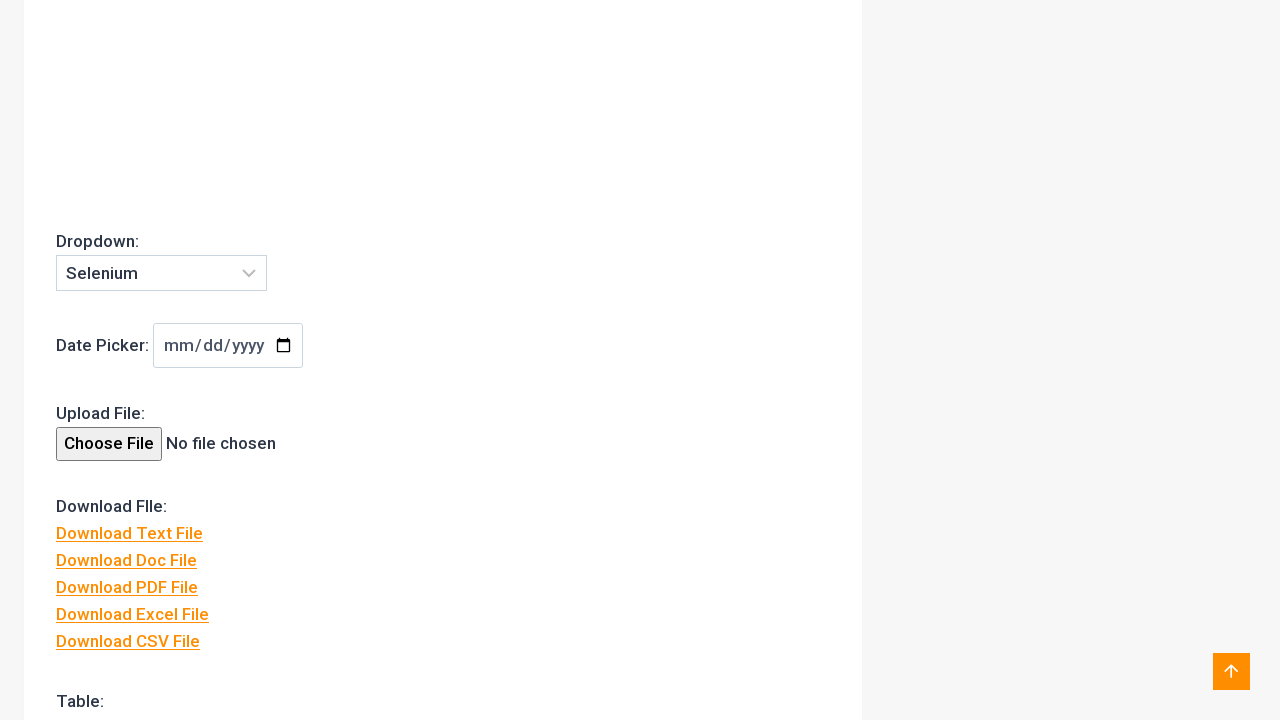

Selected option with value 'ddautomation' on select[name='dropdown']
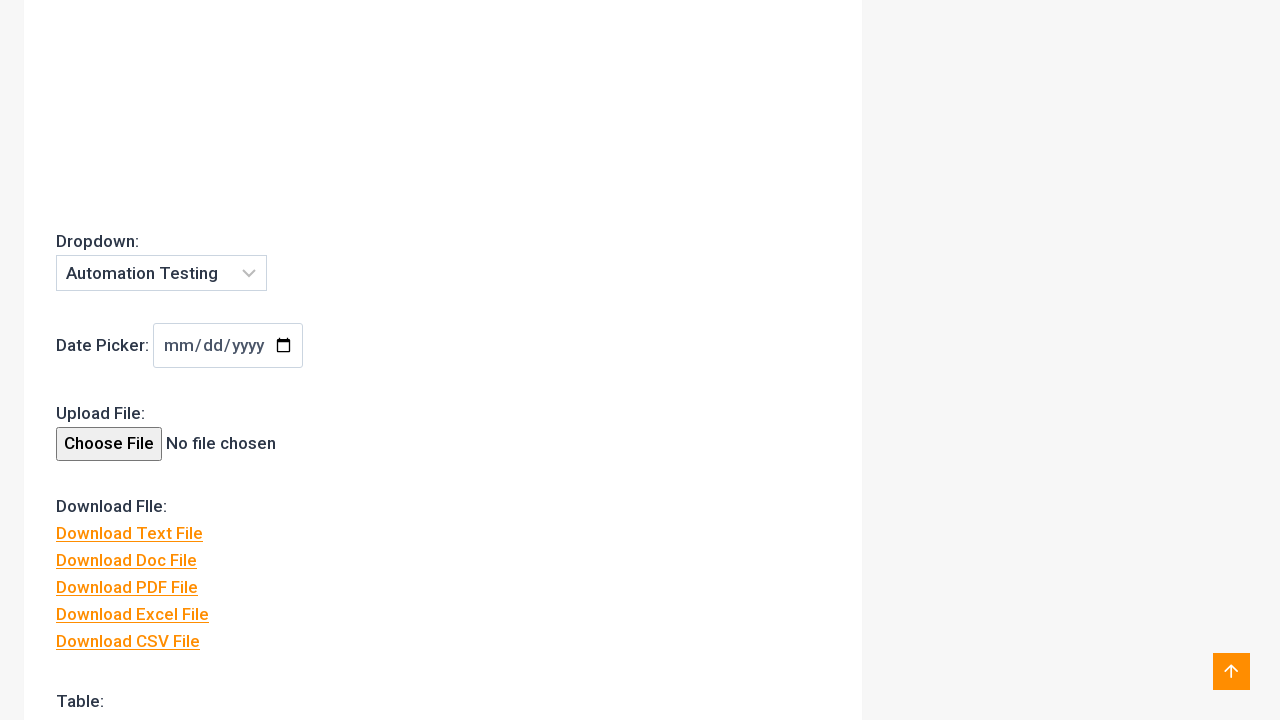

Located multi-select dropdown element
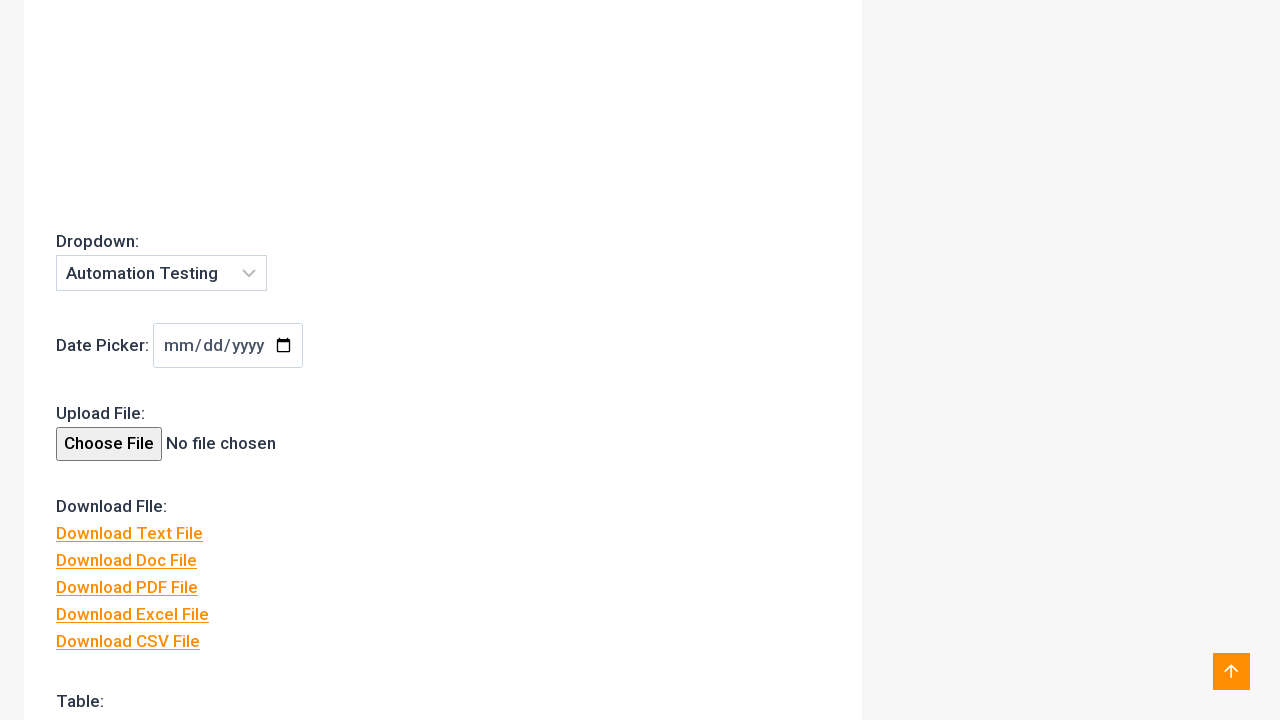

Selected multiple options (indices 2 and 3) in multi-select on select[name='multipleselect[]']
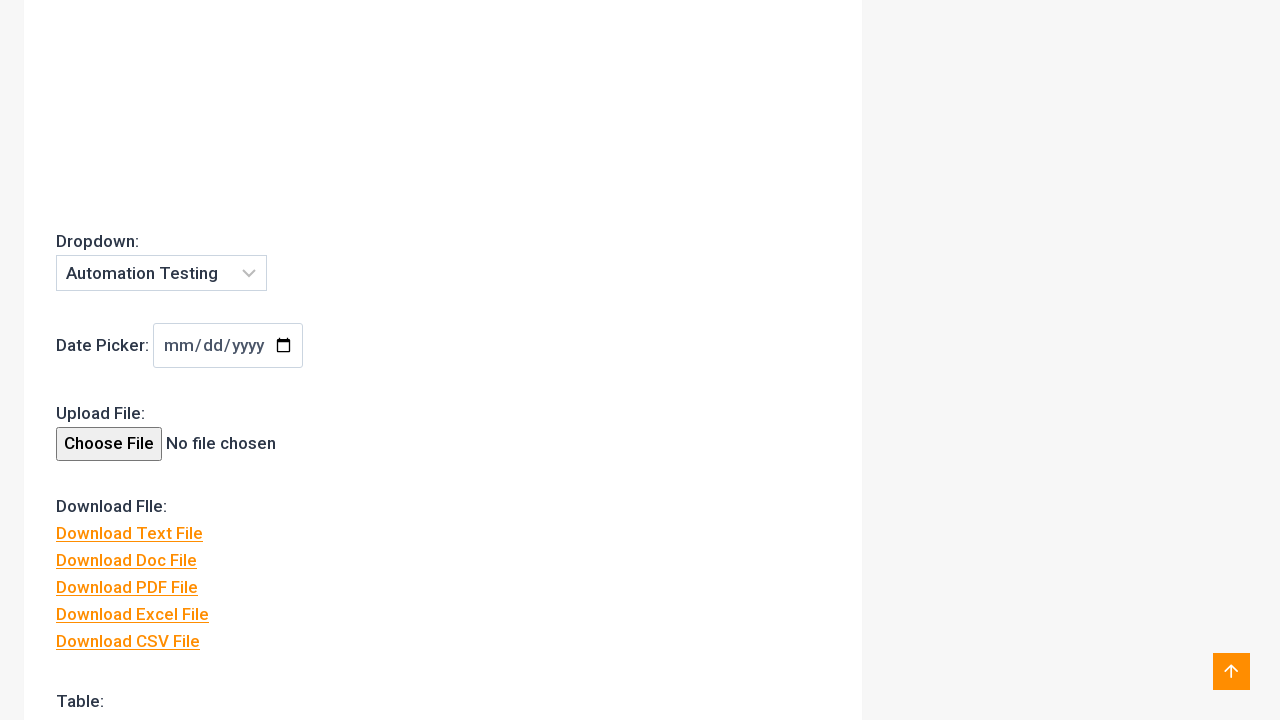

Deselected all options in multi-select on select[name='multipleselect[]']
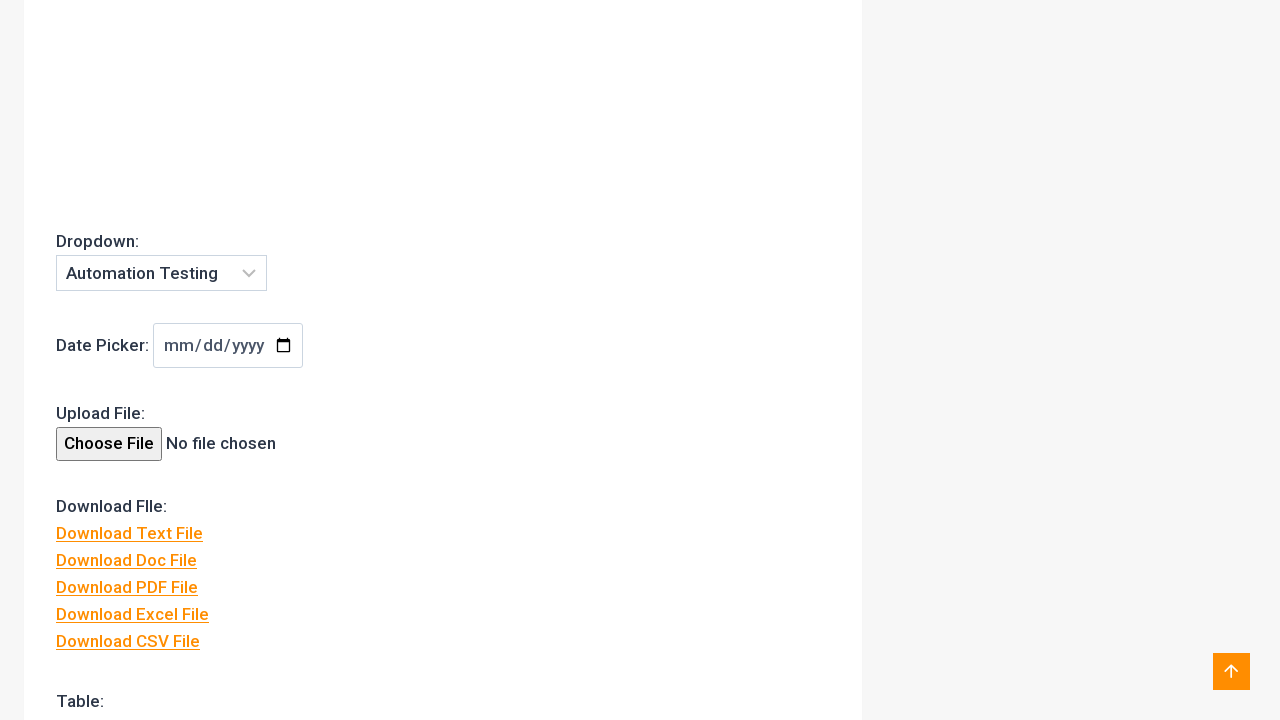

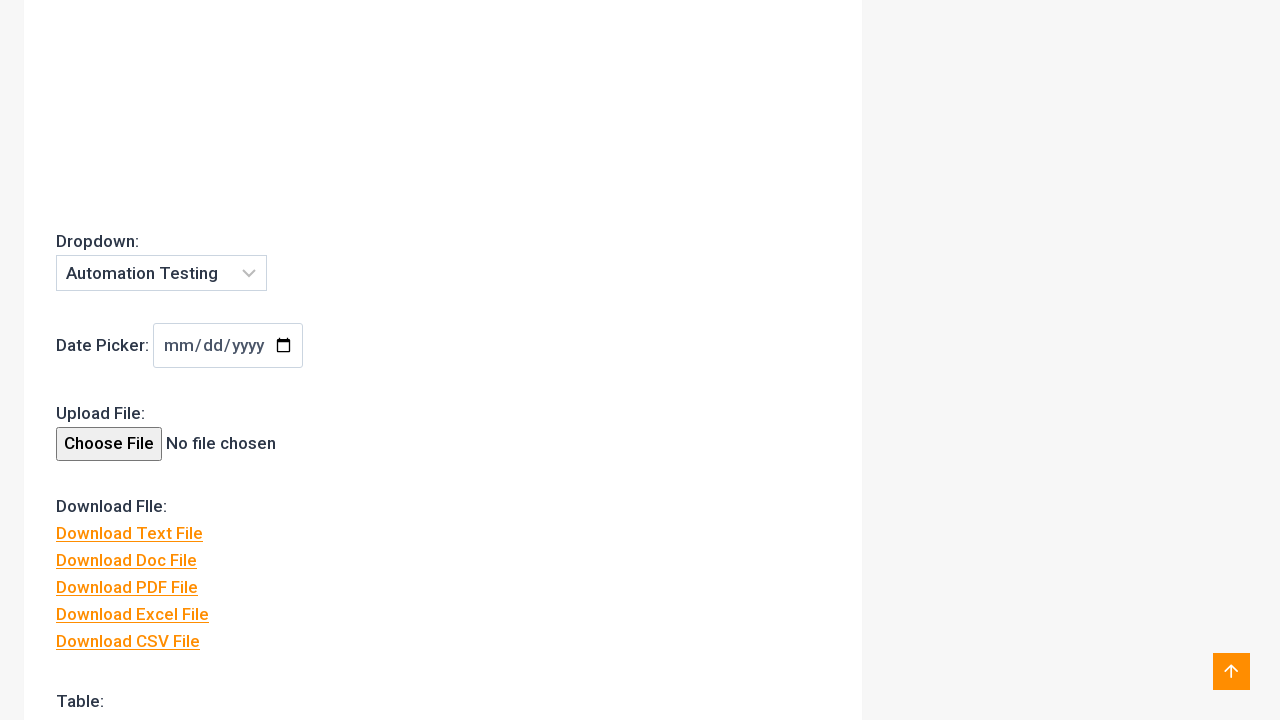